Tests a simple form submission by filling in first name, last name, email, phone number, and message fields, then submitting the form

Starting URL: https://v1.training-support.net/selenium/simple-form

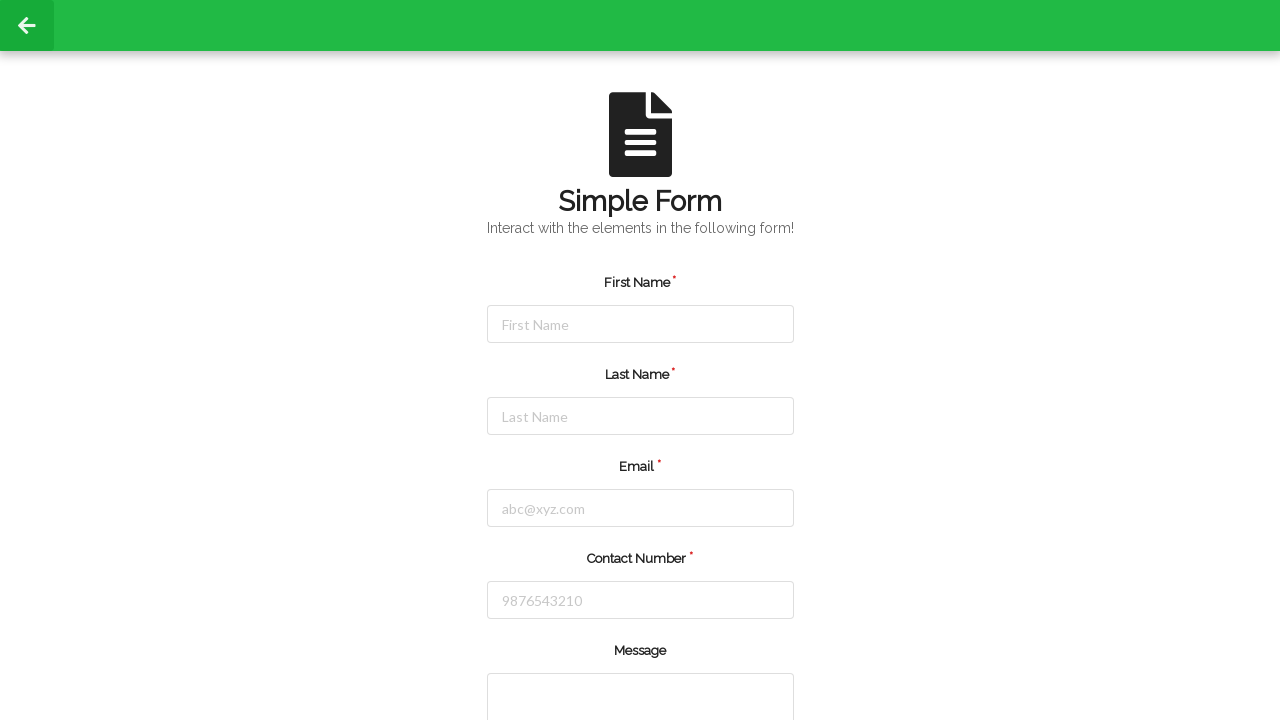

Filled first name field with 'John' on [placeholder='First Name']
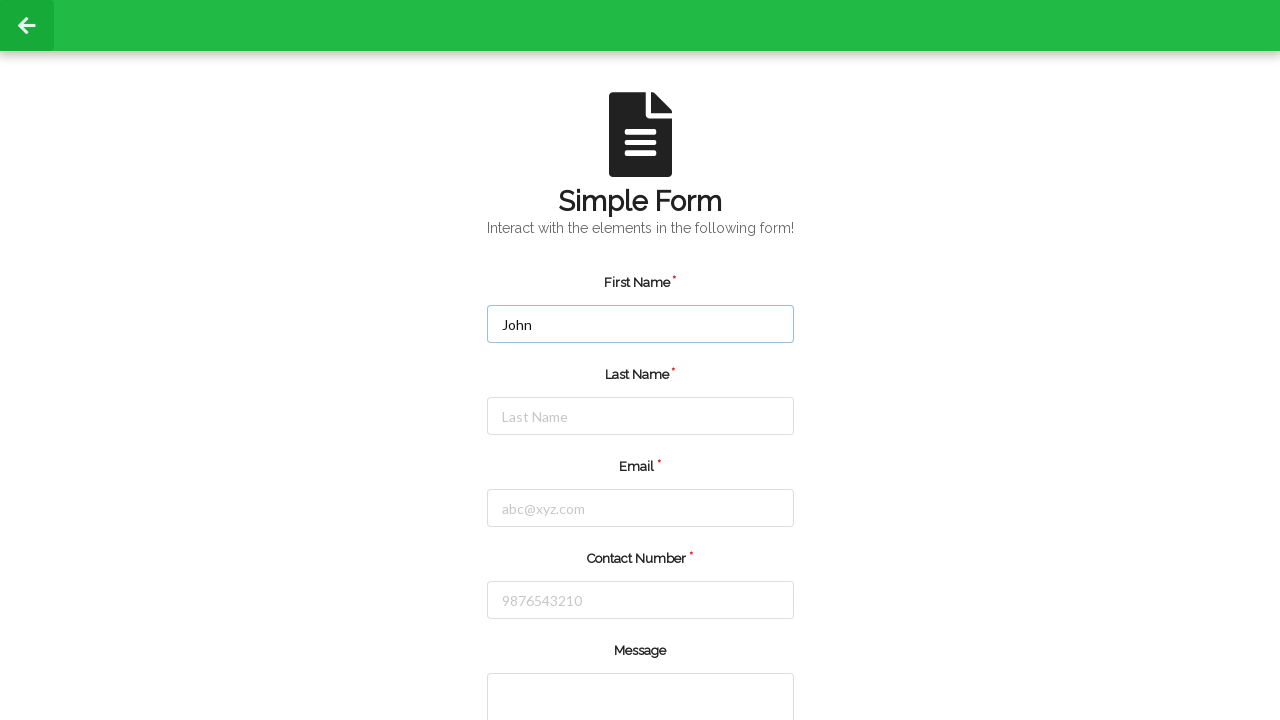

Filled last name field with 'Smith' on [placeholder='Last Name']
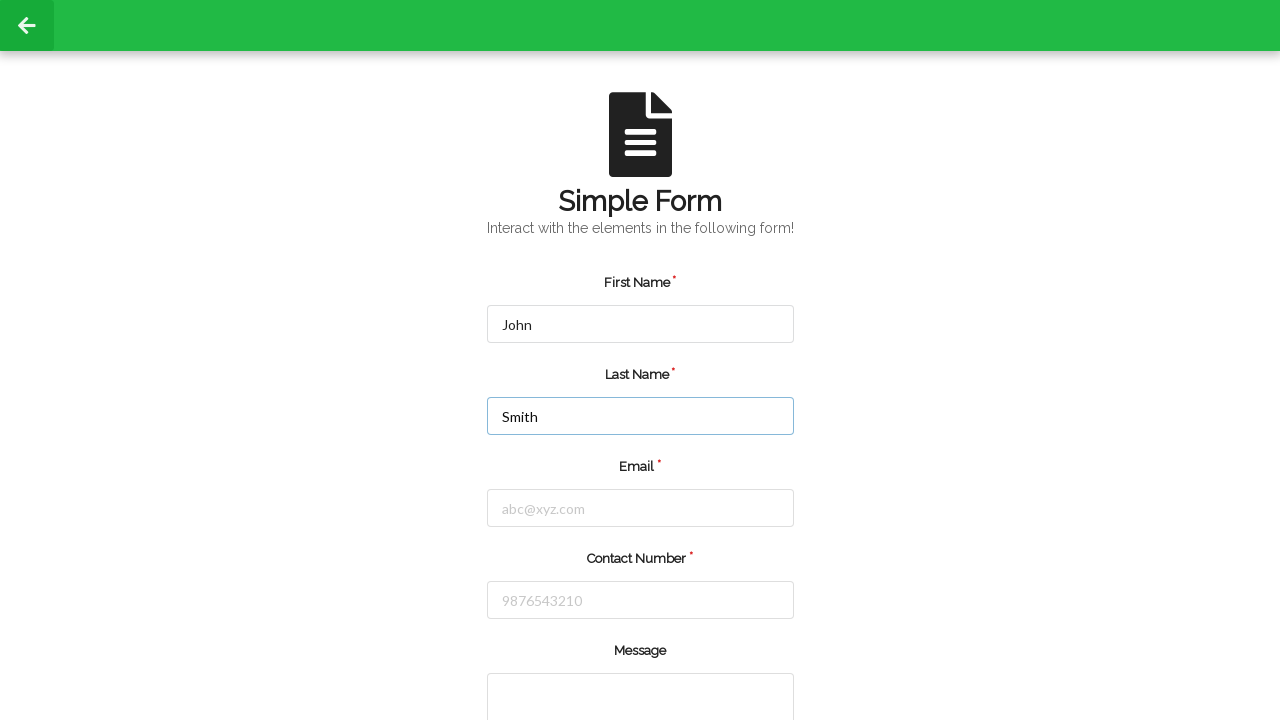

Filled email field with 'john.smith@example.com' on [placeholder='abc@xyz.com']
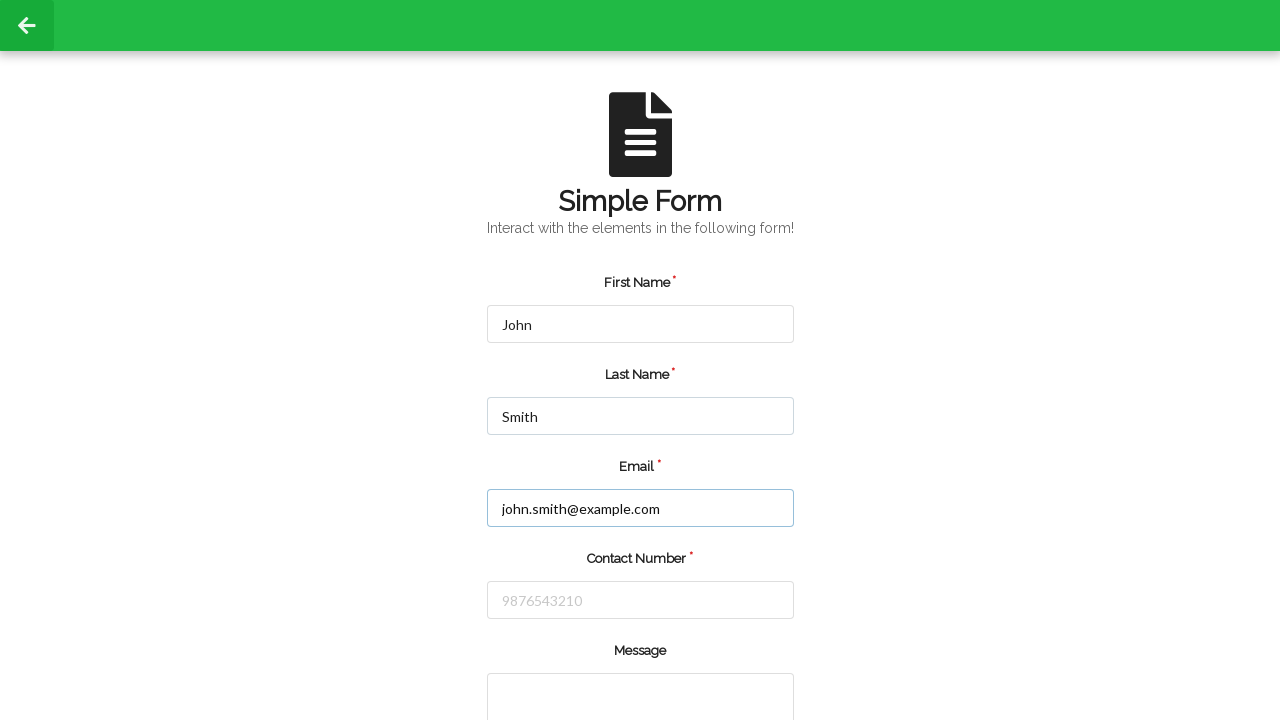

Filled phone number field with '5551234567' on [placeholder='9876543210']
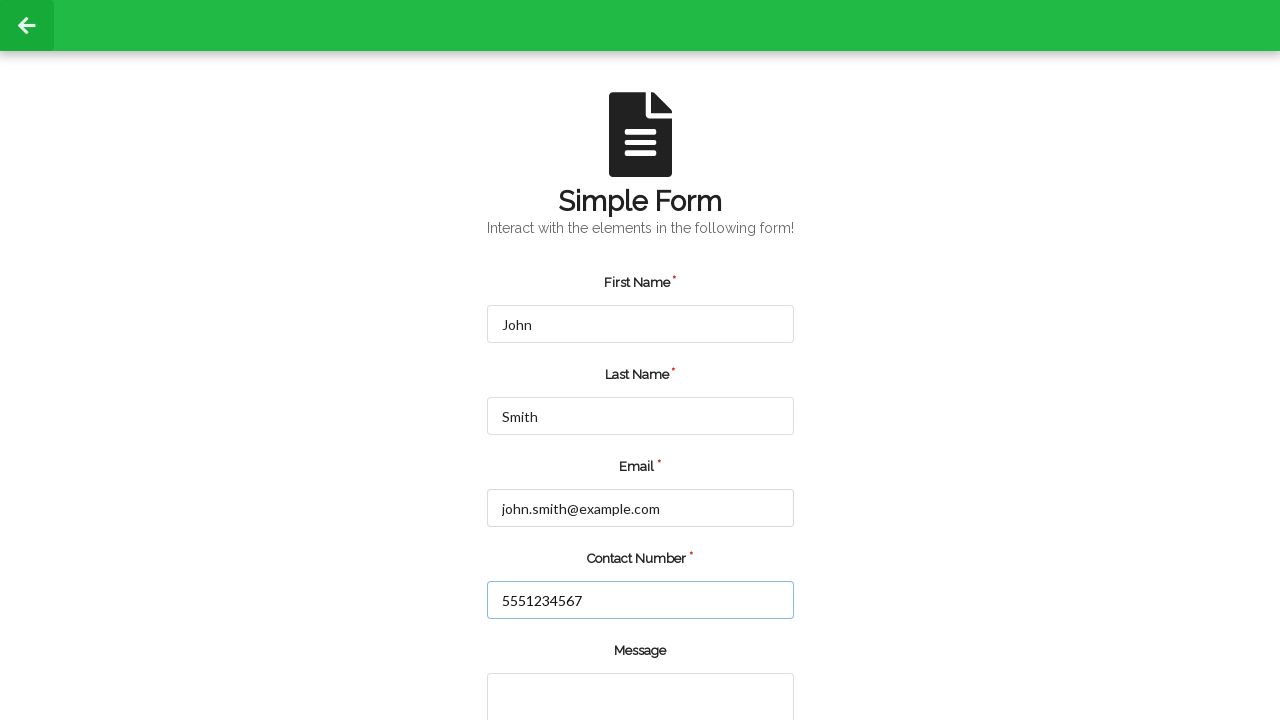

Filled message textarea with test message on textarea[rows='2']
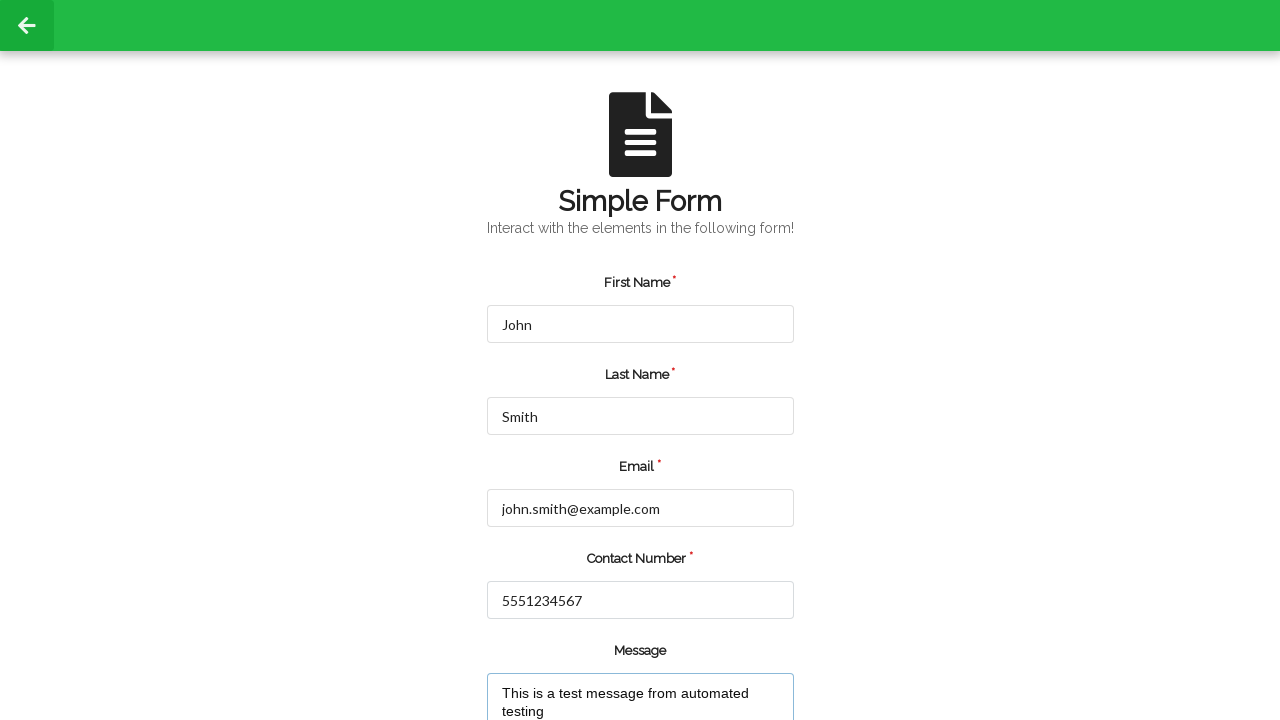

Clicked form submit button at (558, 660) on [onclick='simpleFormSubmit()']
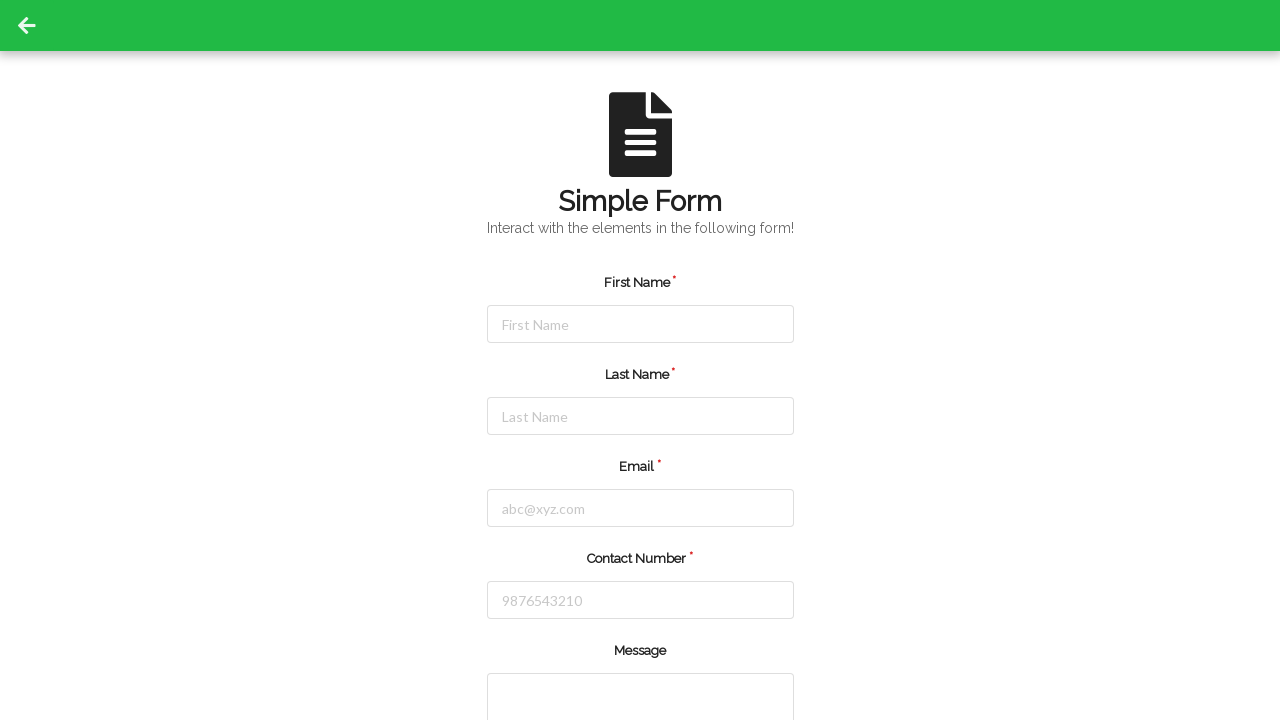

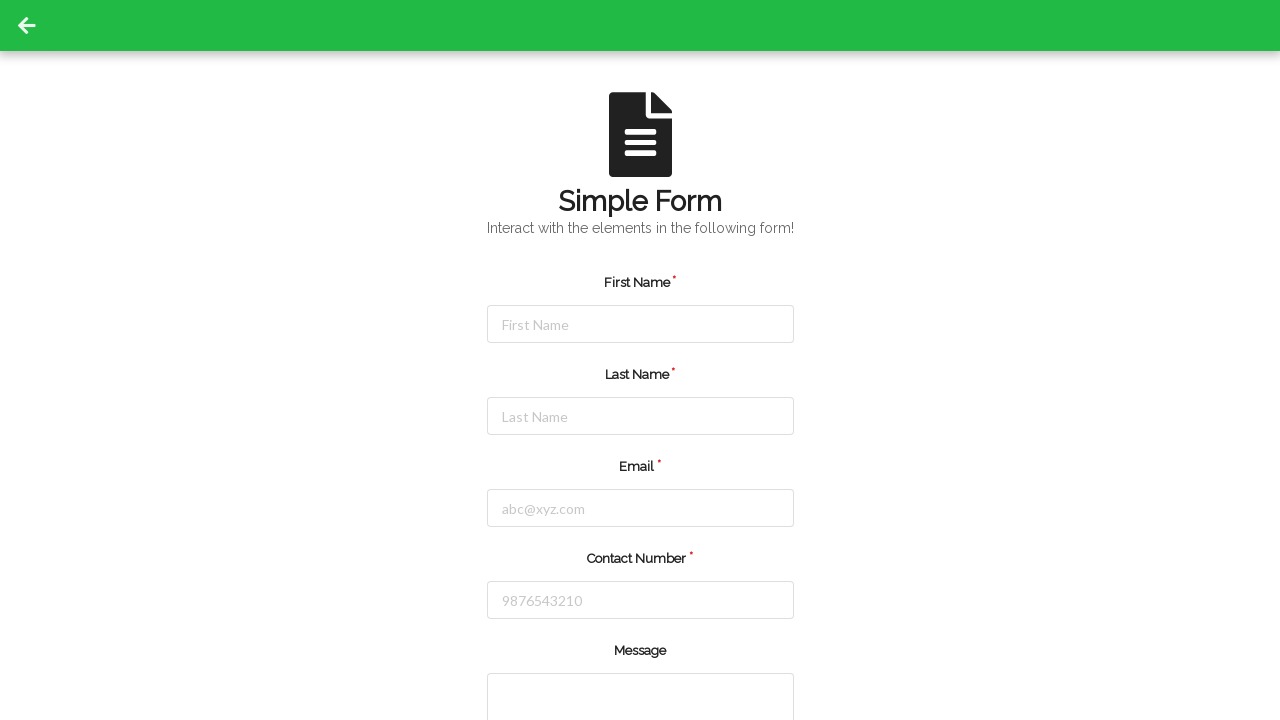